Tests explicit wait functionality by waiting for a price element to display "$100", then clicking a book button, calculating a mathematical answer based on an input value from the page, filling in the answer field, and submitting the form.

Starting URL: http://suninjuly.github.io/explicit_wait2.html

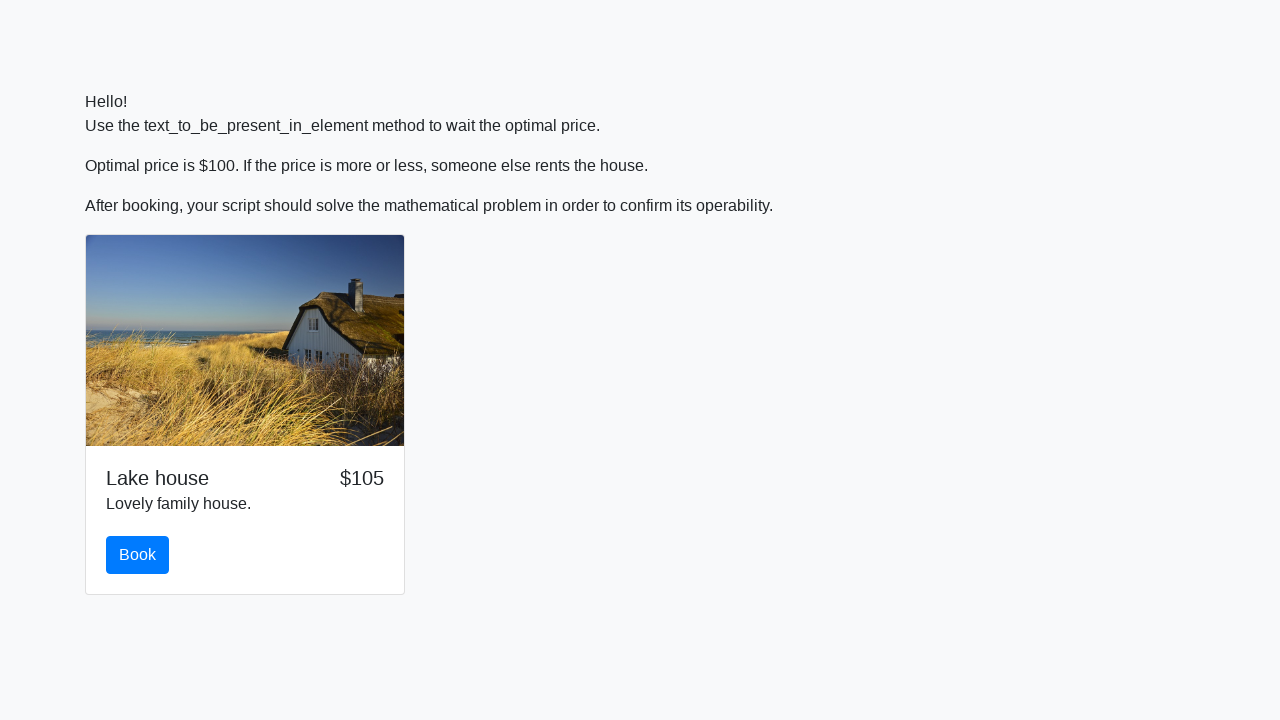

Waited for price element to display '$100'
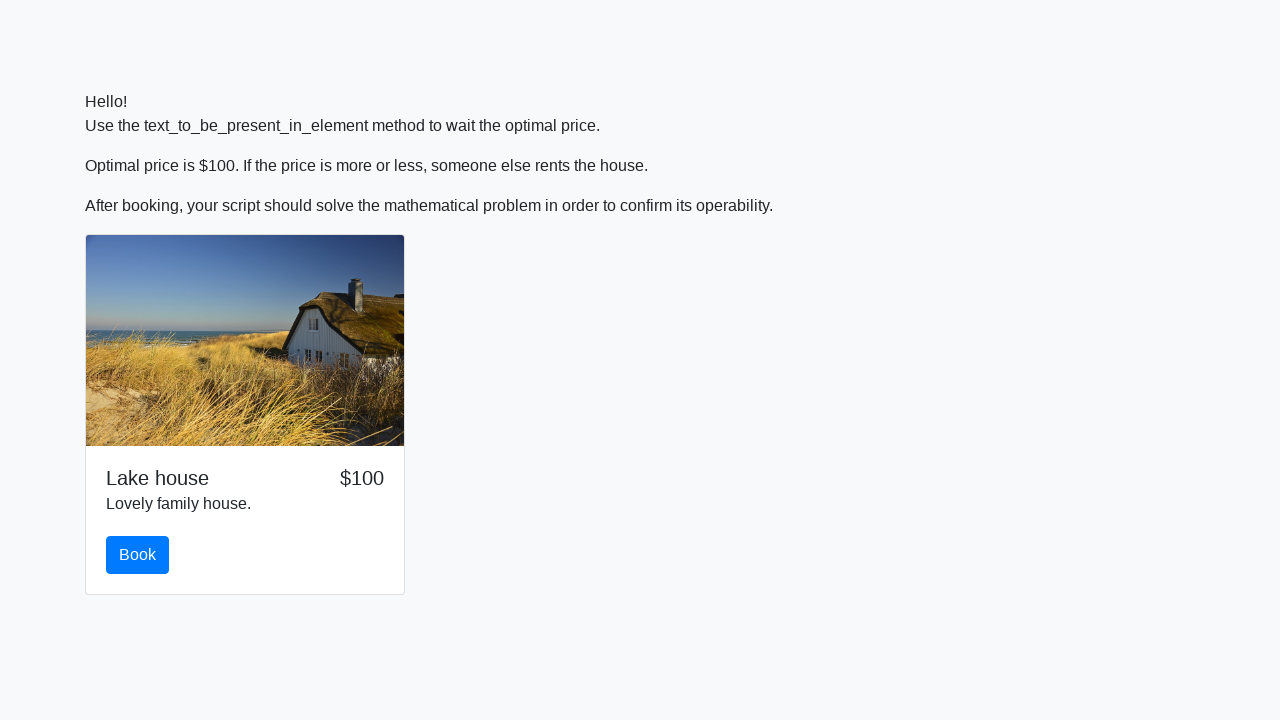

Clicked the book button at (138, 555) on #book
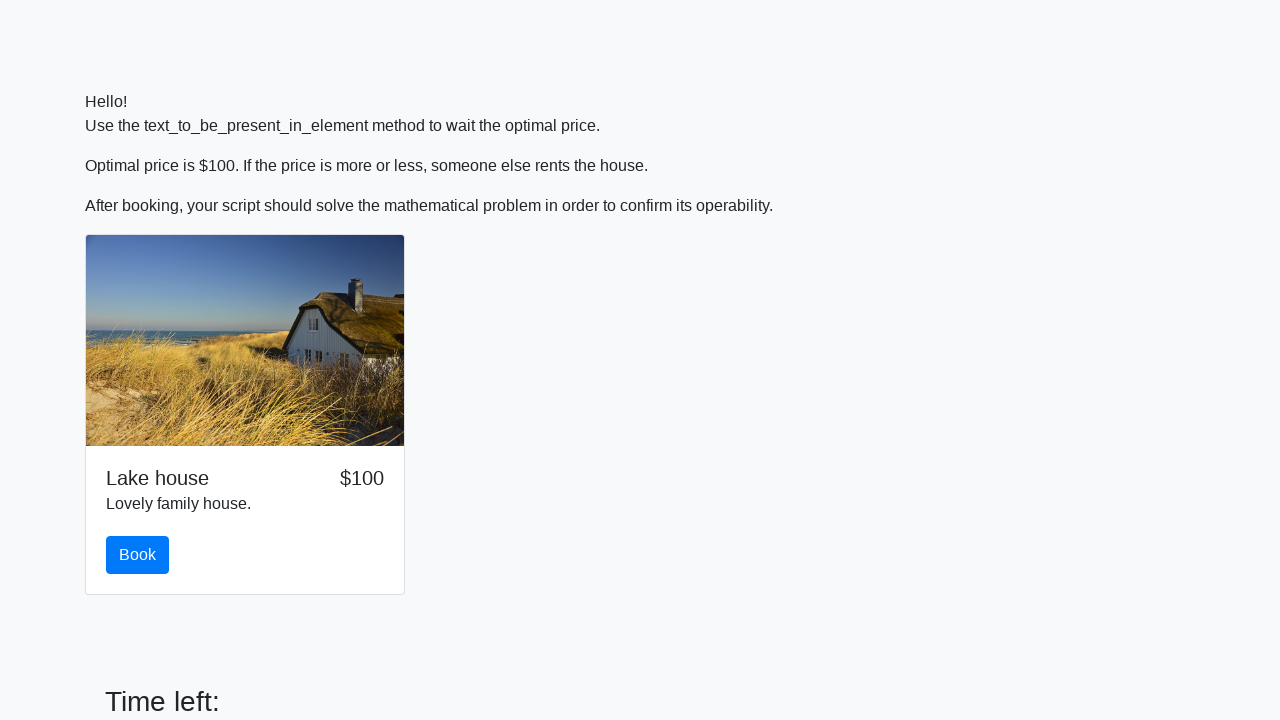

Retrieved input value from the page
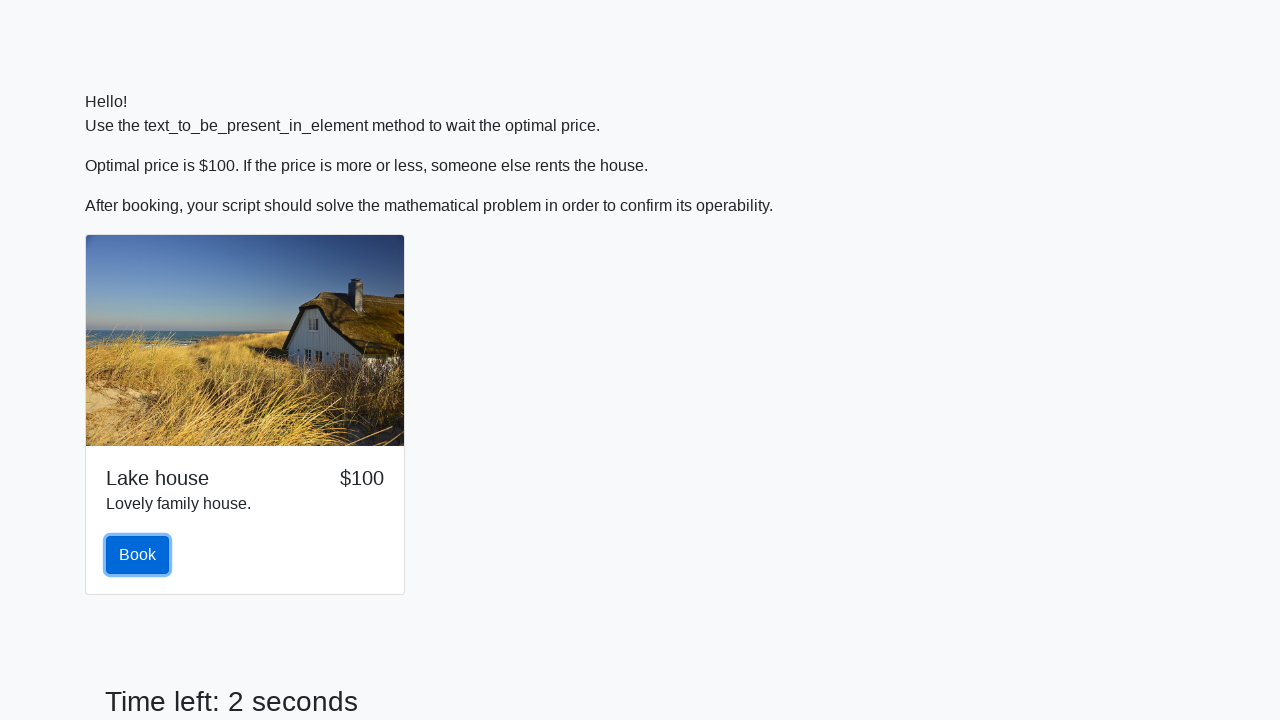

Calculated mathematical answer: 0.2407554160968288
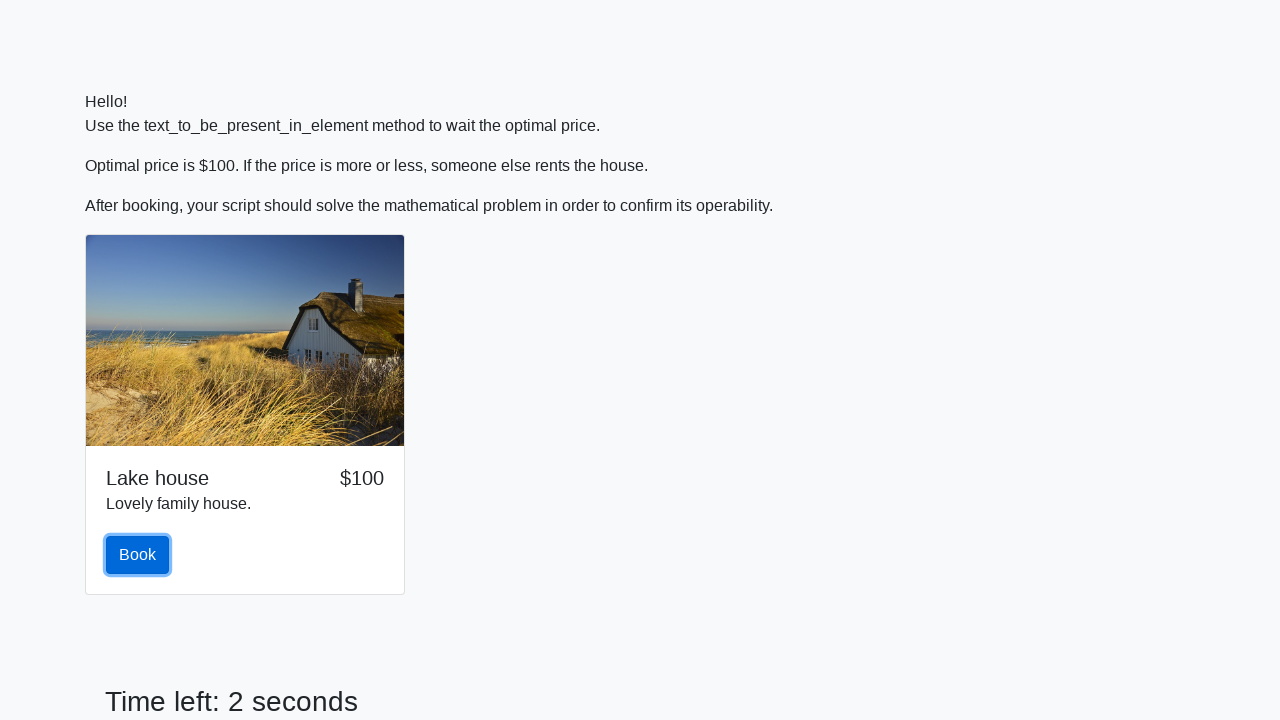

Filled answer field with calculated value on #answer
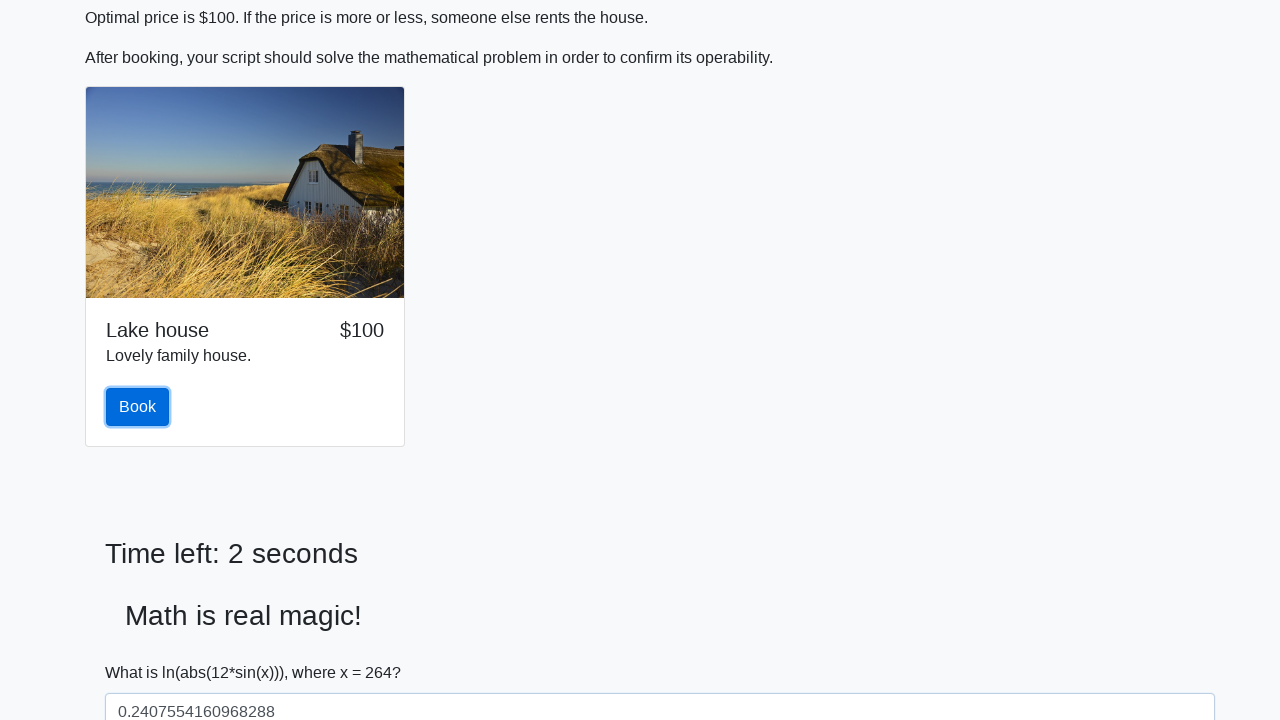

Clicked submit button to submit the form at (143, 651) on [type='submit']
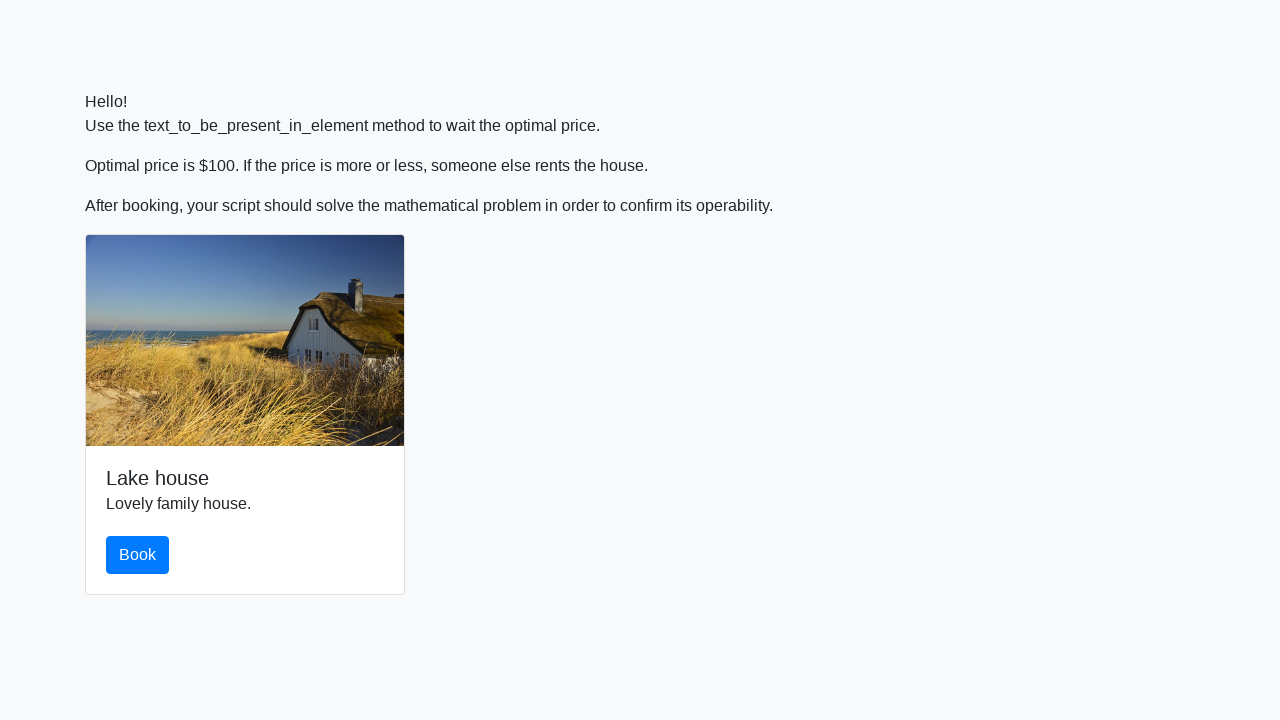

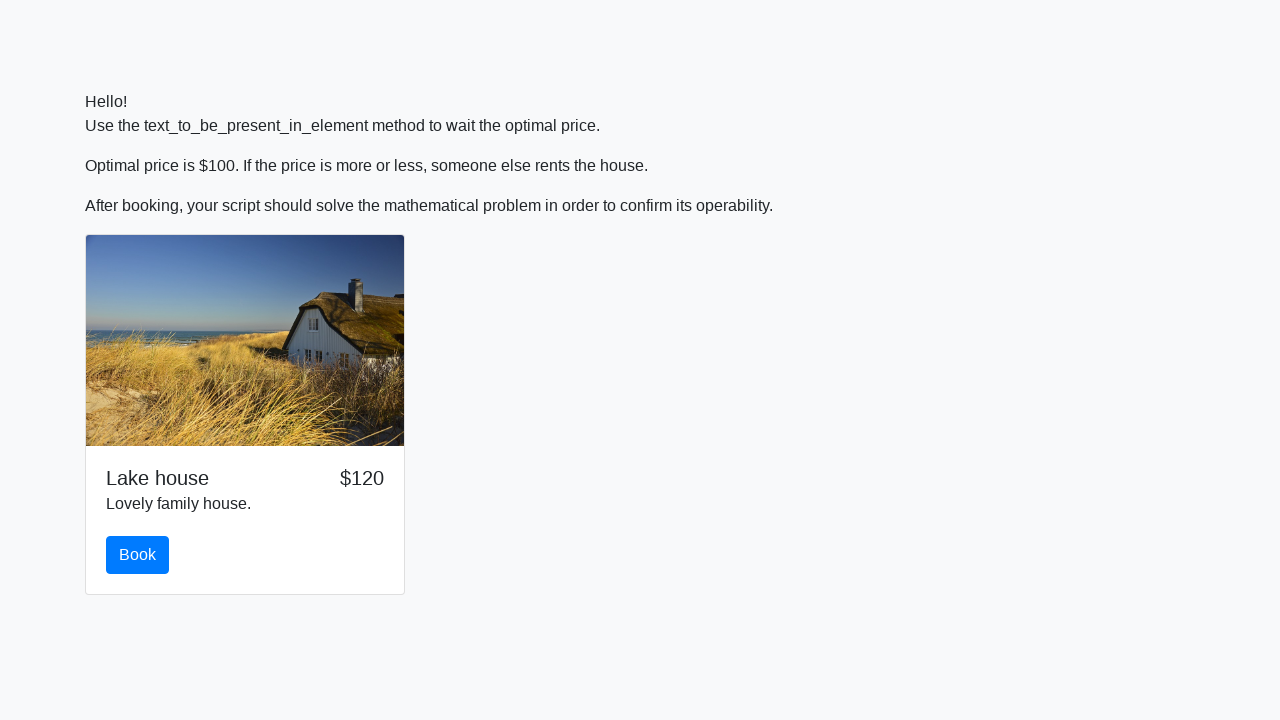